Navigates to OANDA's open positions page, switches to an embedded iframe, and verifies that the positions table with currency pair data loads successfully.

Starting URL: https://www.oanda.jp/lab-education/oanda_lab/oanda_rab/openpositon/

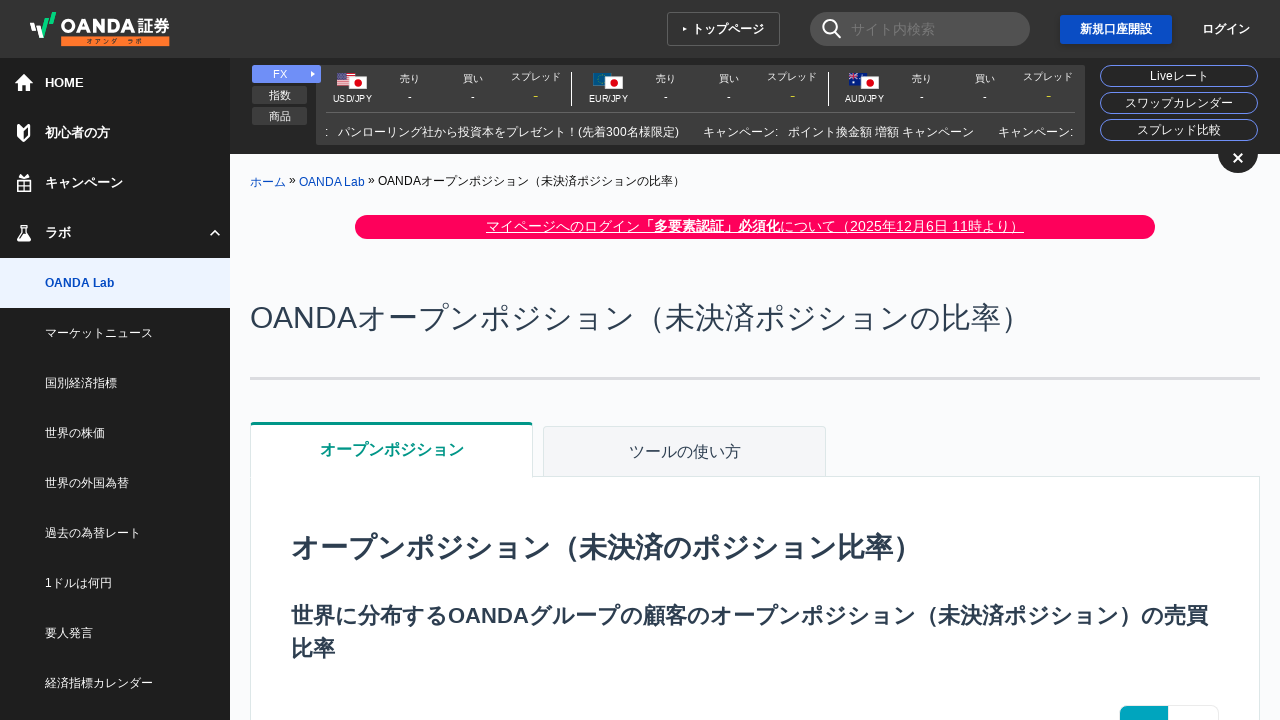

Located iframe elements on the page
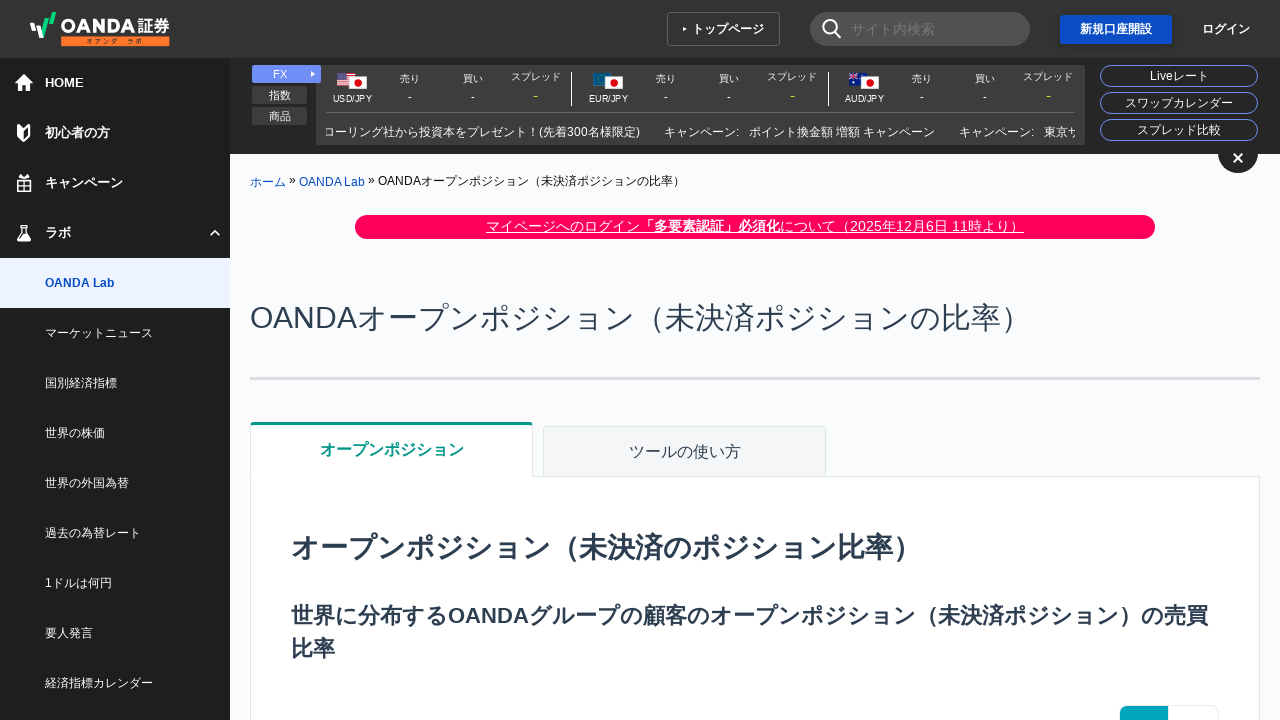

Selected the appropriate frame (iframe or main frame)
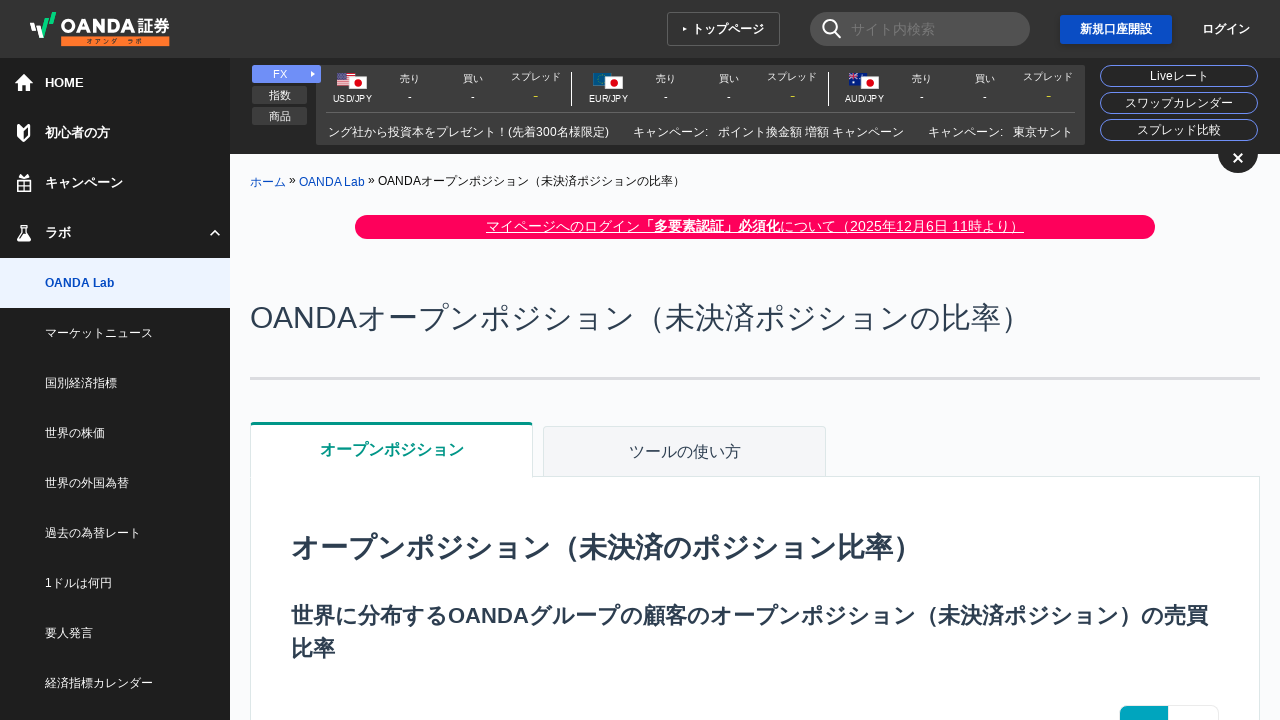

Located the first iframe element on the page
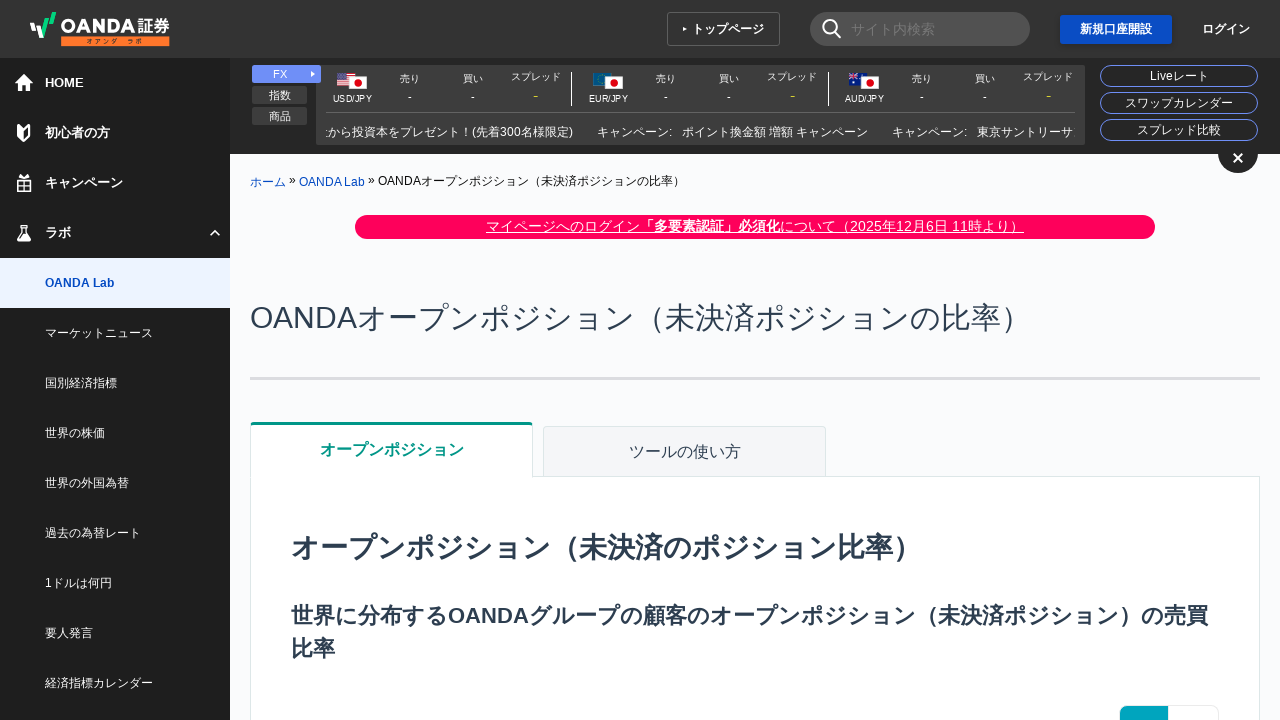

Switched to iframe content frame
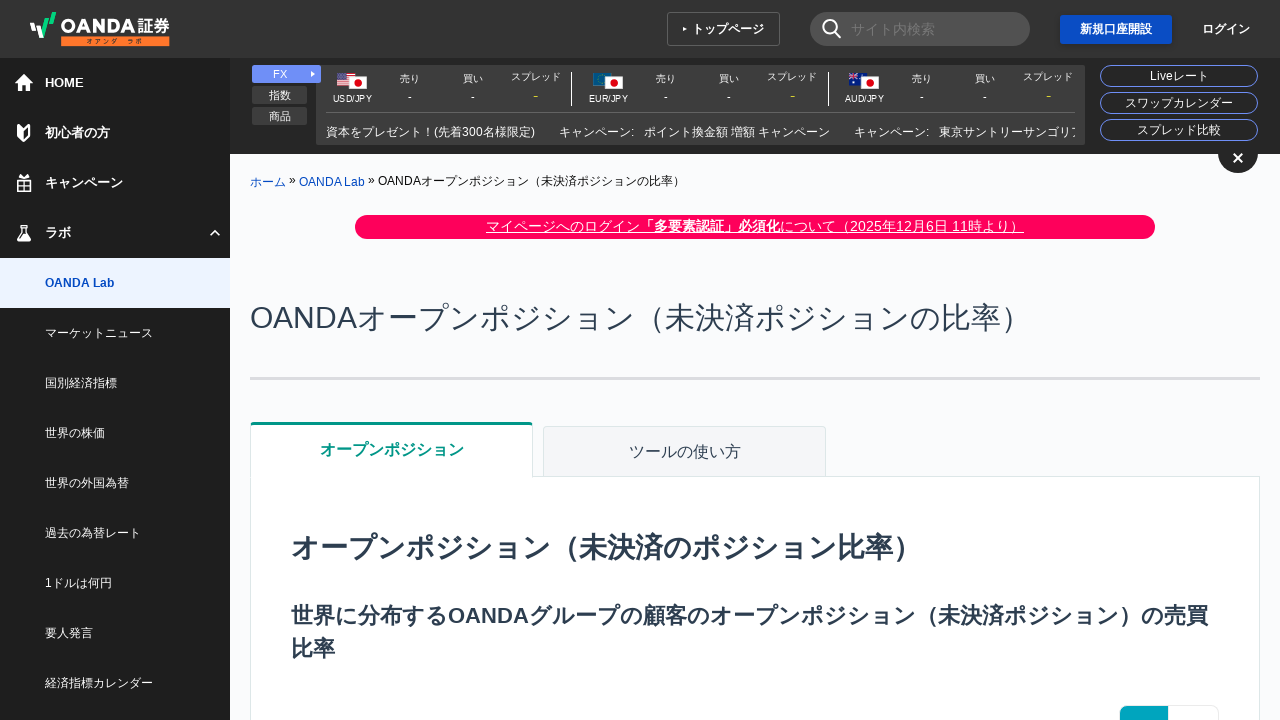

Waited for positions table rows to load inside the iframe
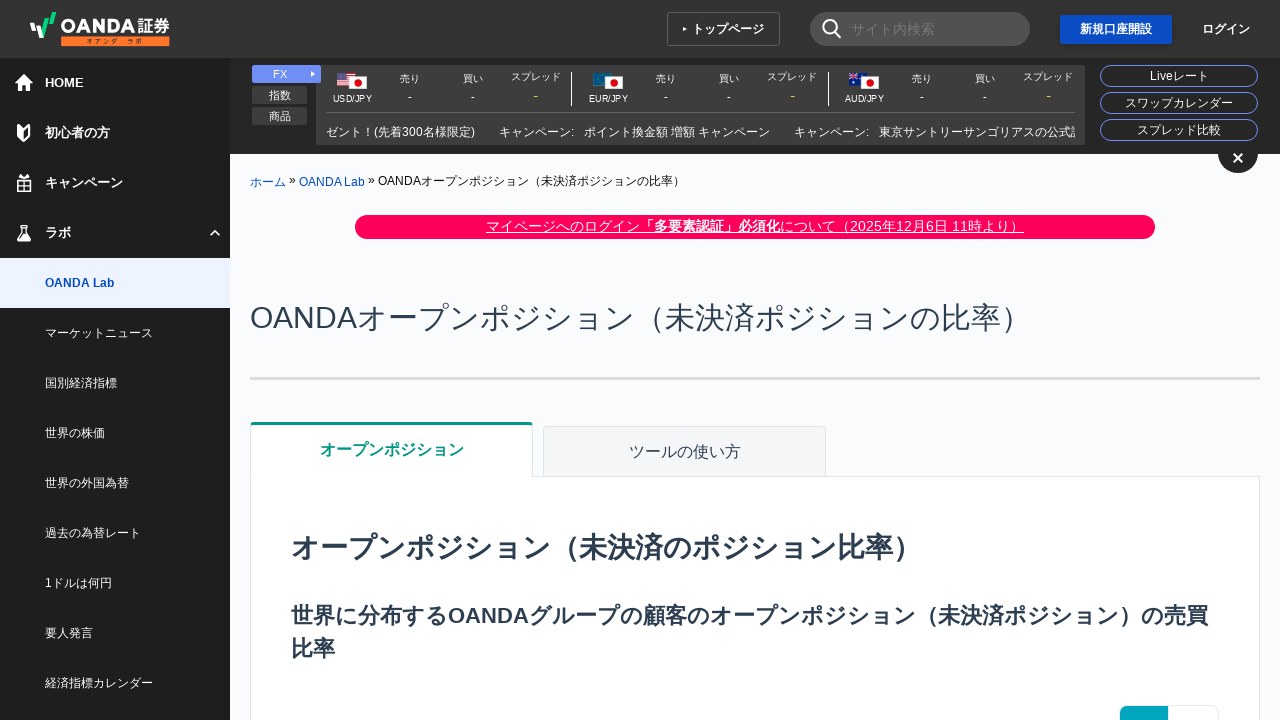

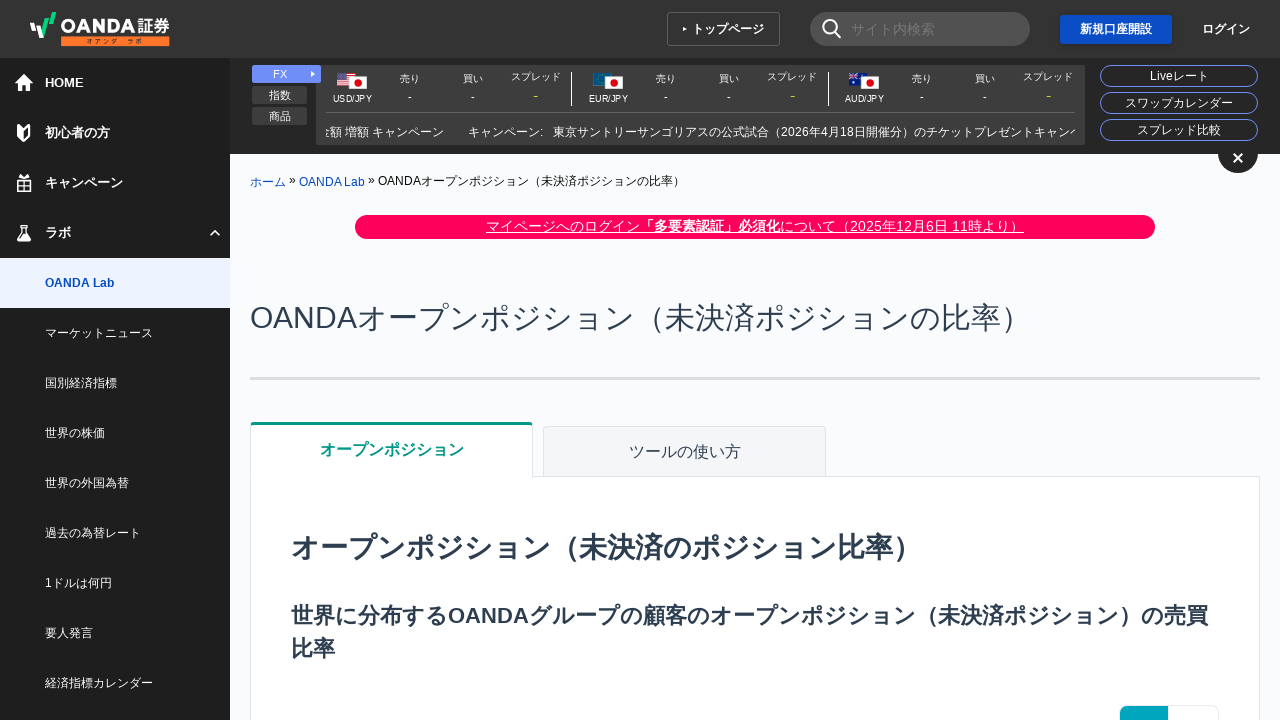